Tests page scrolling functionality by scrolling down incrementally and then to the bottom of the Netflix homepage

Starting URL: https://www.netflix.com/sa-en/

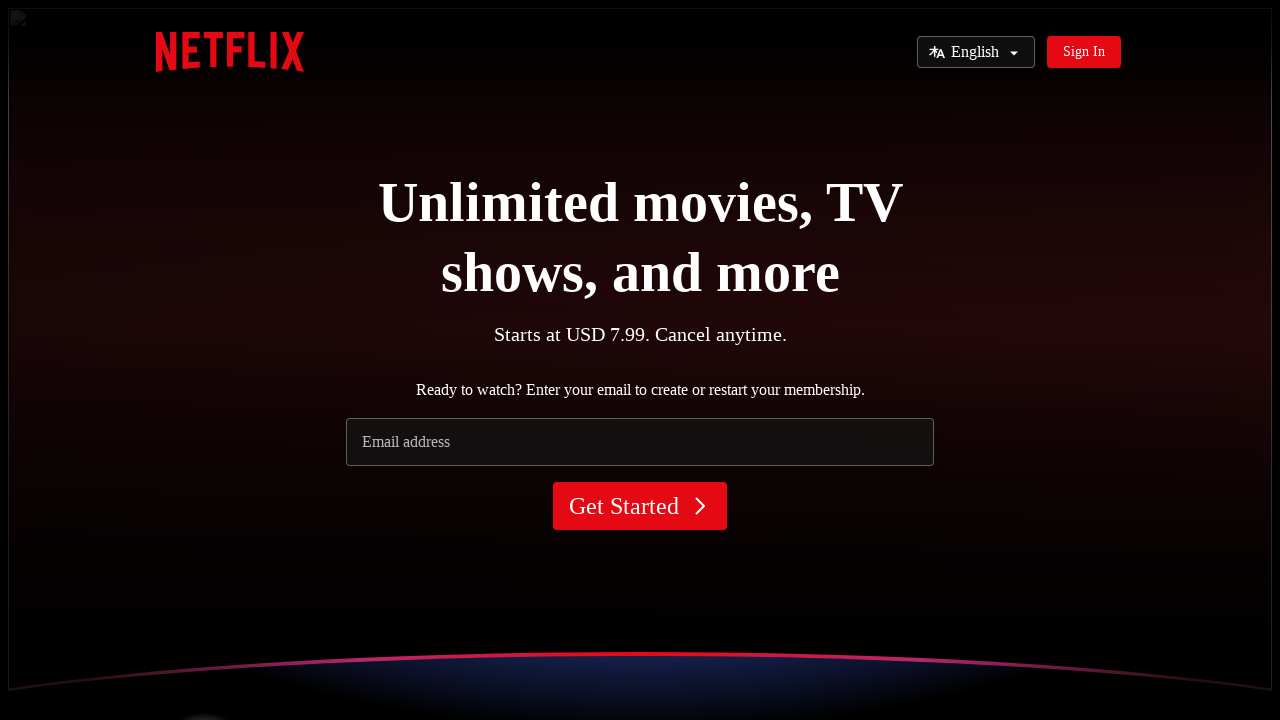

Scrolled down by 400 pixels on Netflix homepage
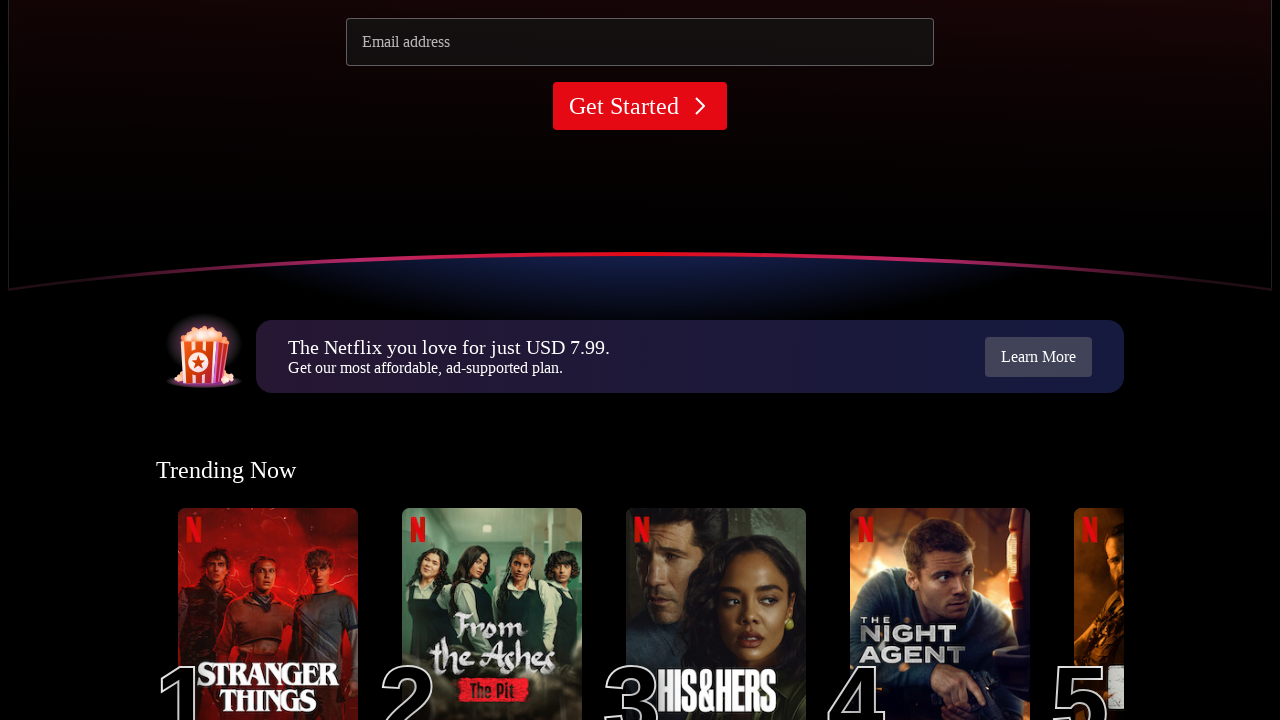

Waited 2 seconds for page to stabilize after initial scroll
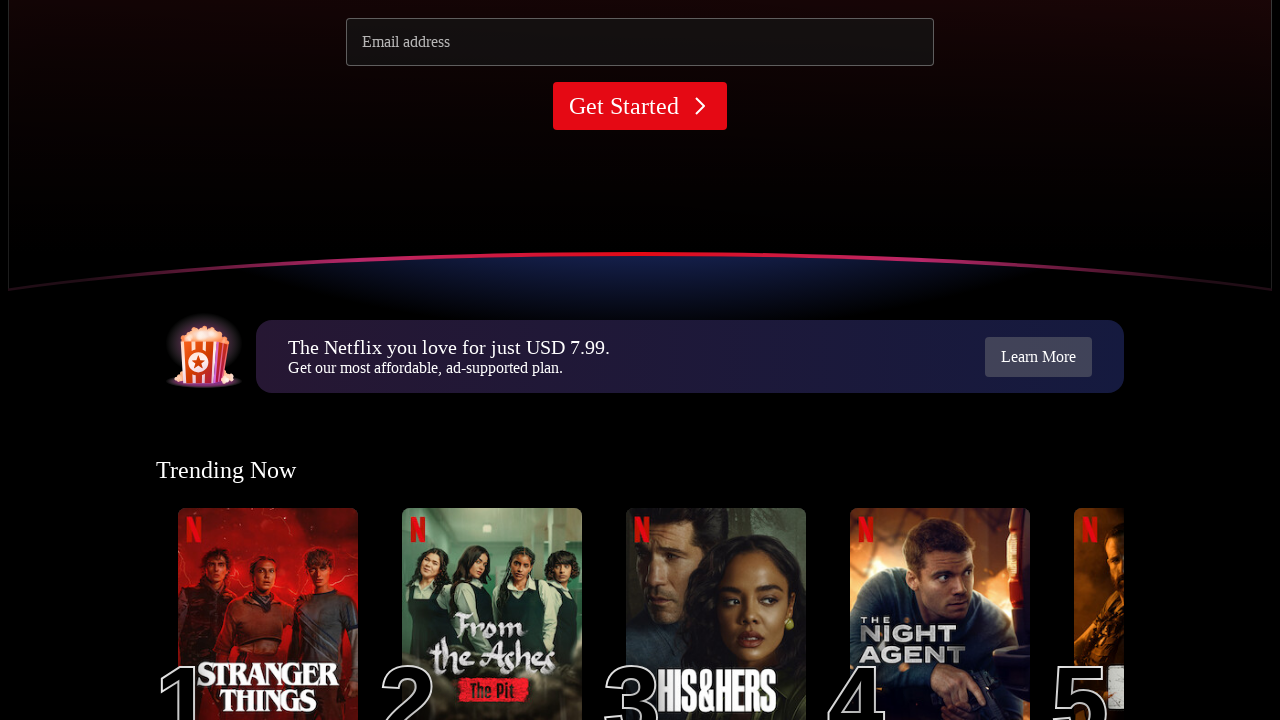

Scrolled to bottom of page using document.body.scrollHeight
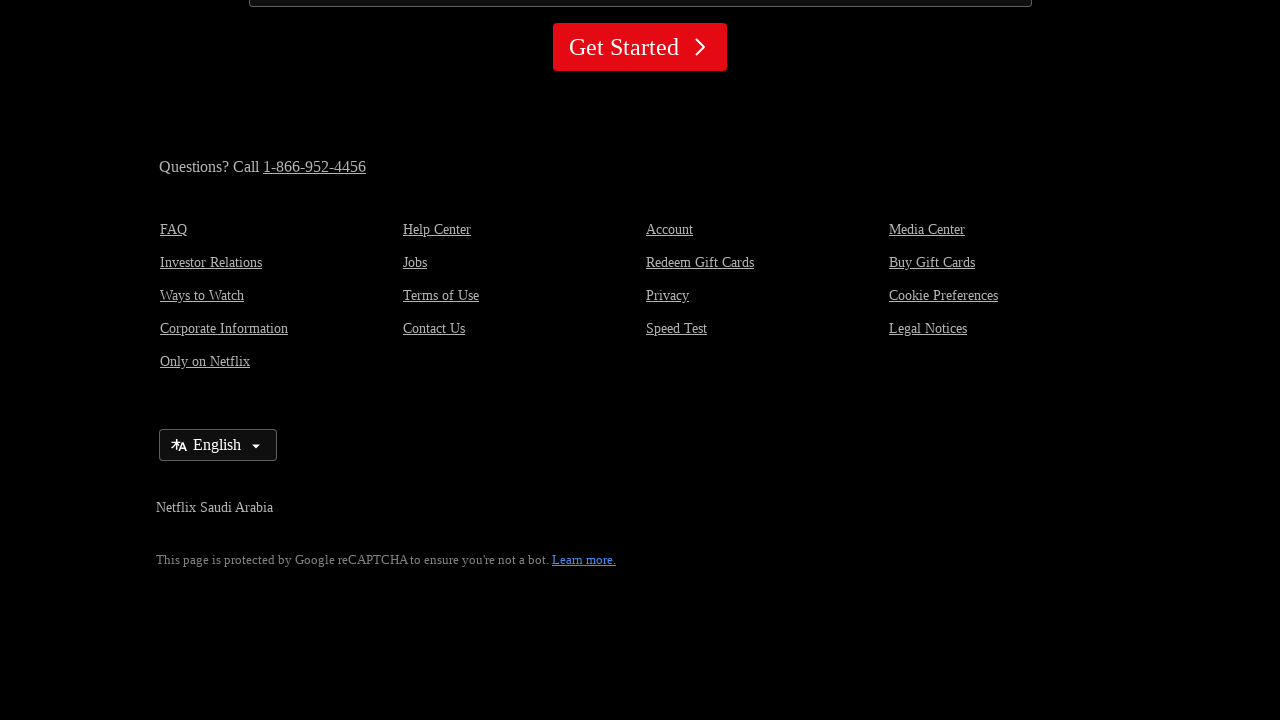

Waited 2 seconds for page to stabilize after scrolling to bottom
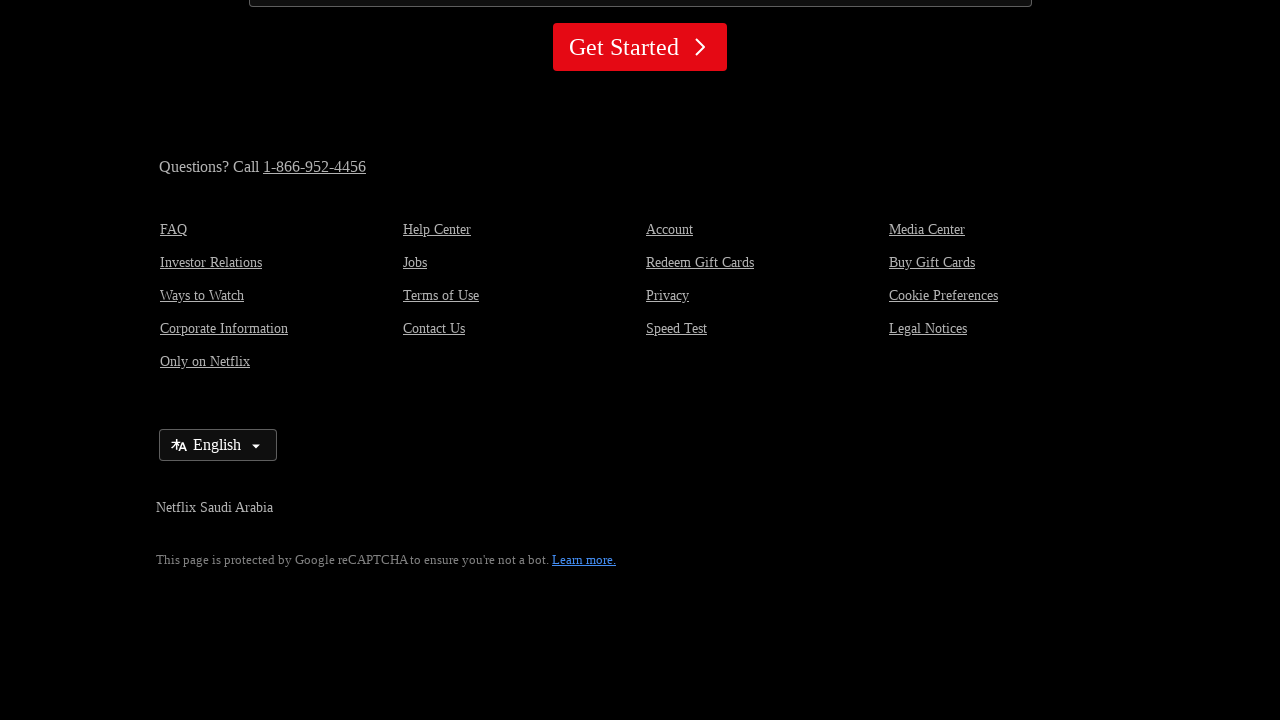

Scrolled to bottom again to ensure all dynamically loaded content is visible
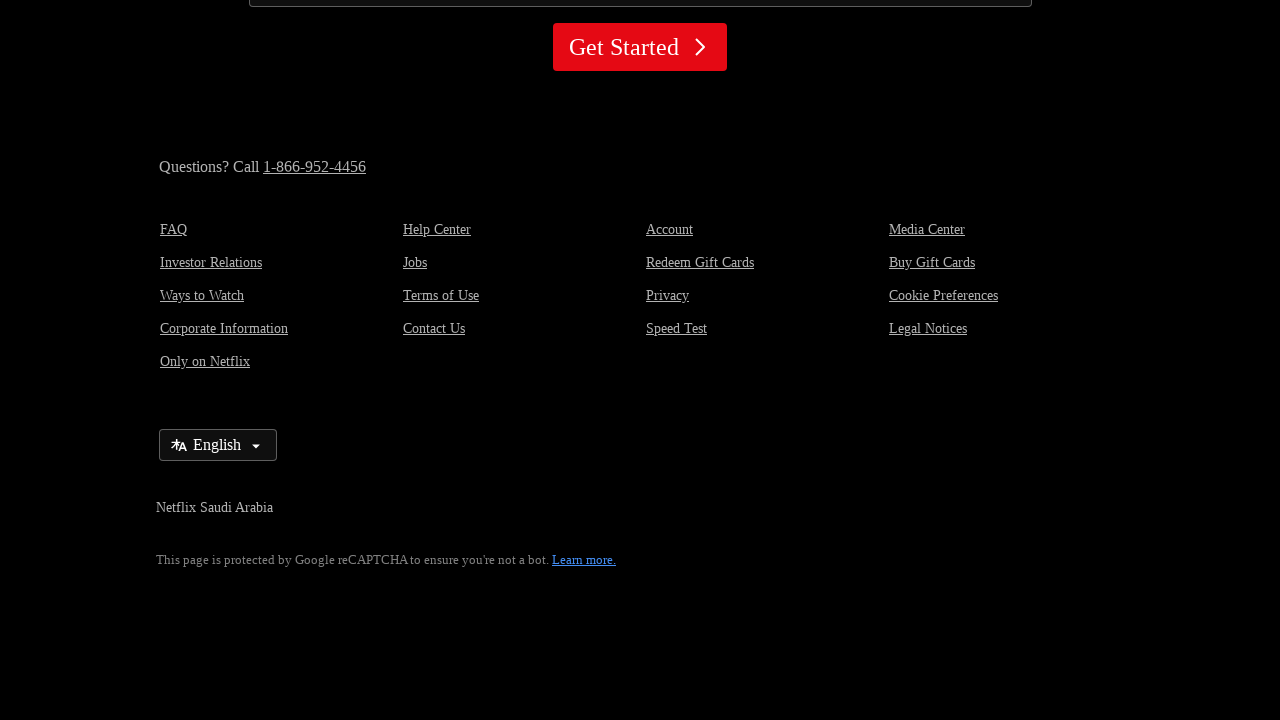

Waited 2 seconds for any additional dynamic content to load
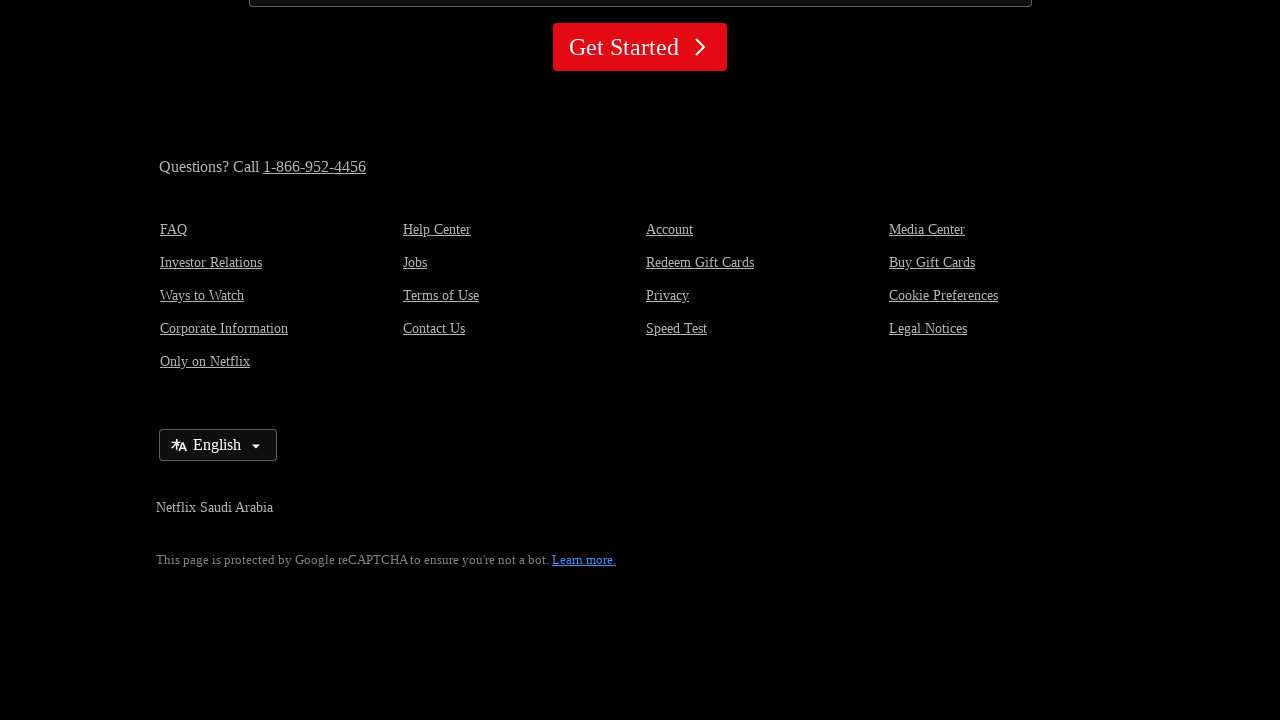

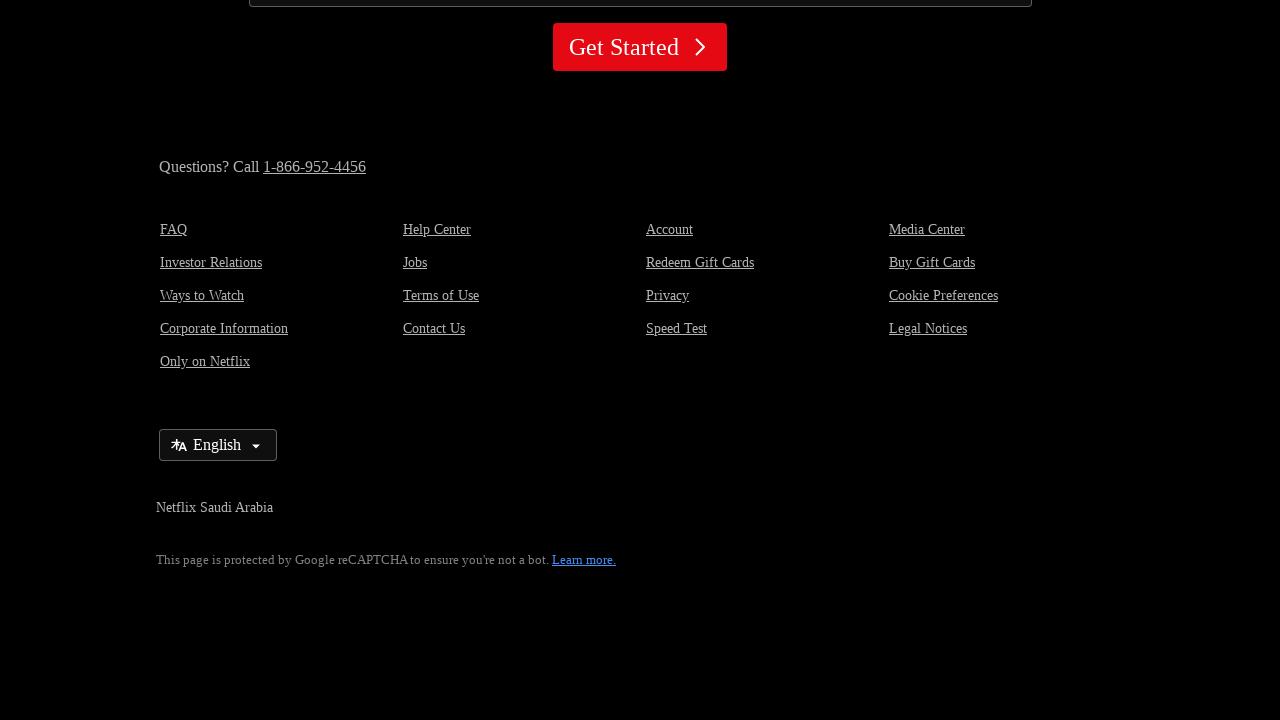